Tests hover functionality by moving mouse over an element to reveal hidden content, then clicking on a revealed link

Starting URL: http://the-internet.herokuapp.com/hovers

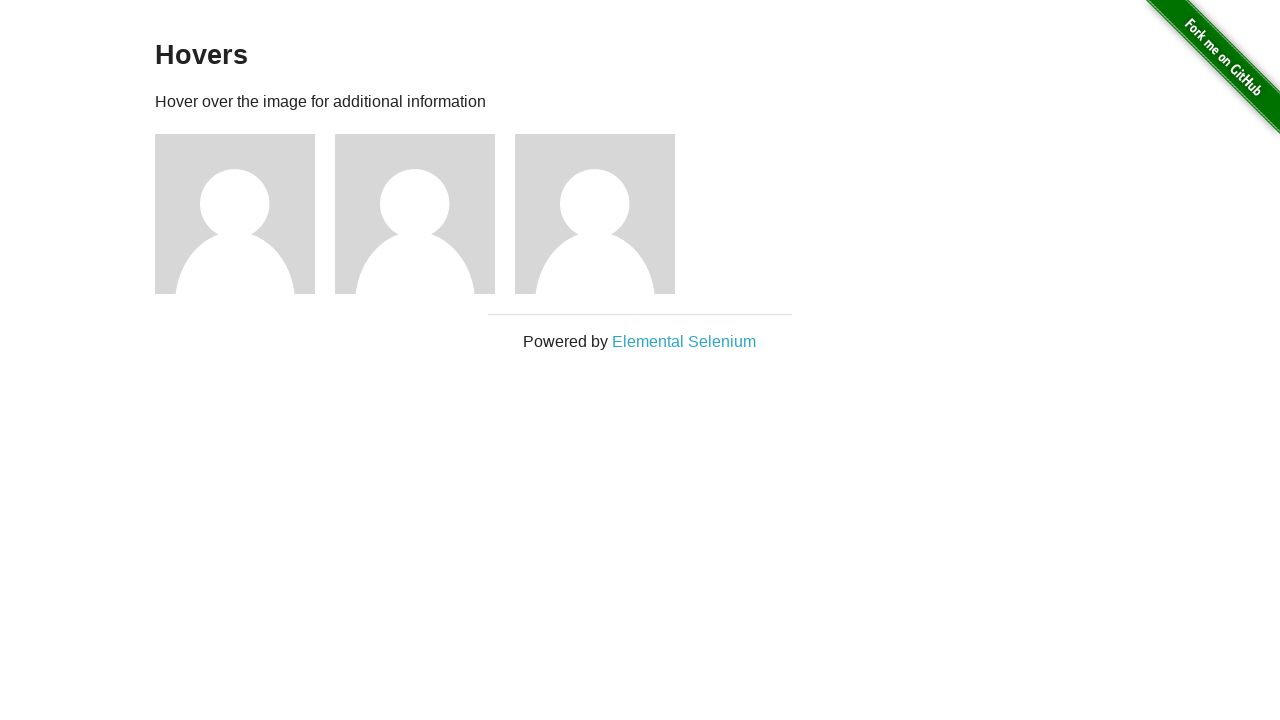

Waited for figure elements to be visible
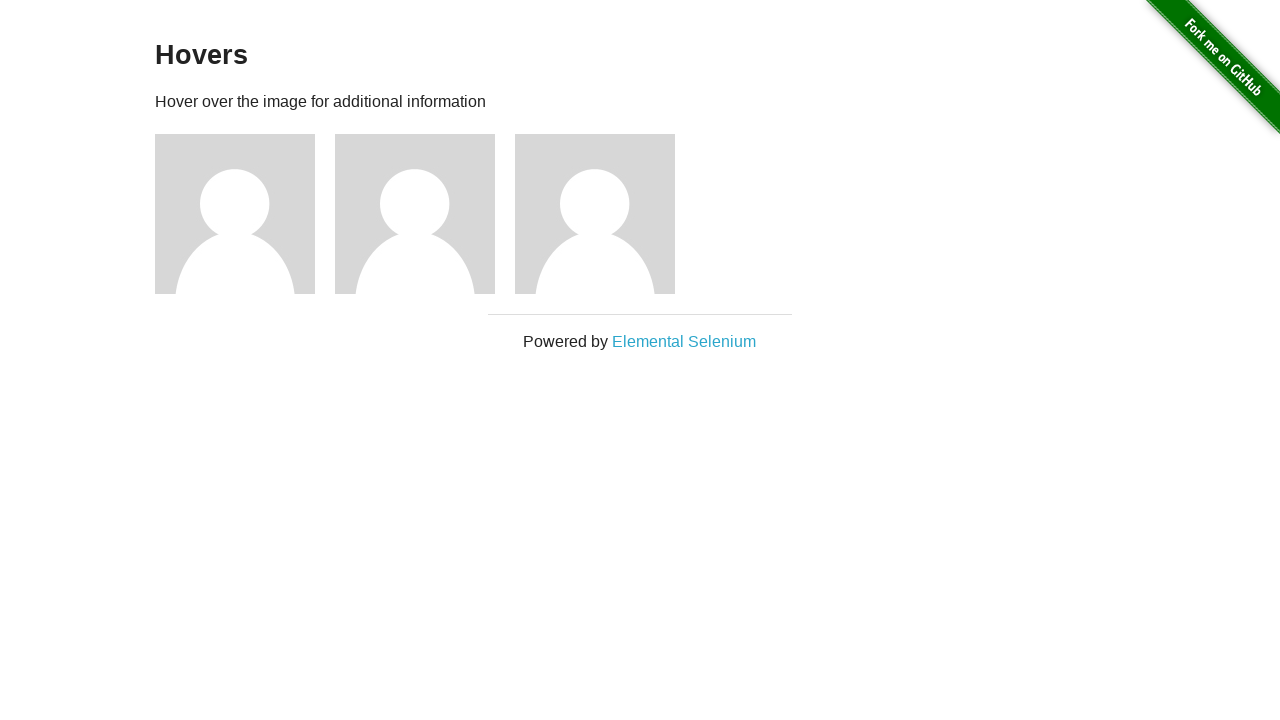

Hovered over the first figure element to reveal hidden content at (245, 214) on .figure >> nth=0
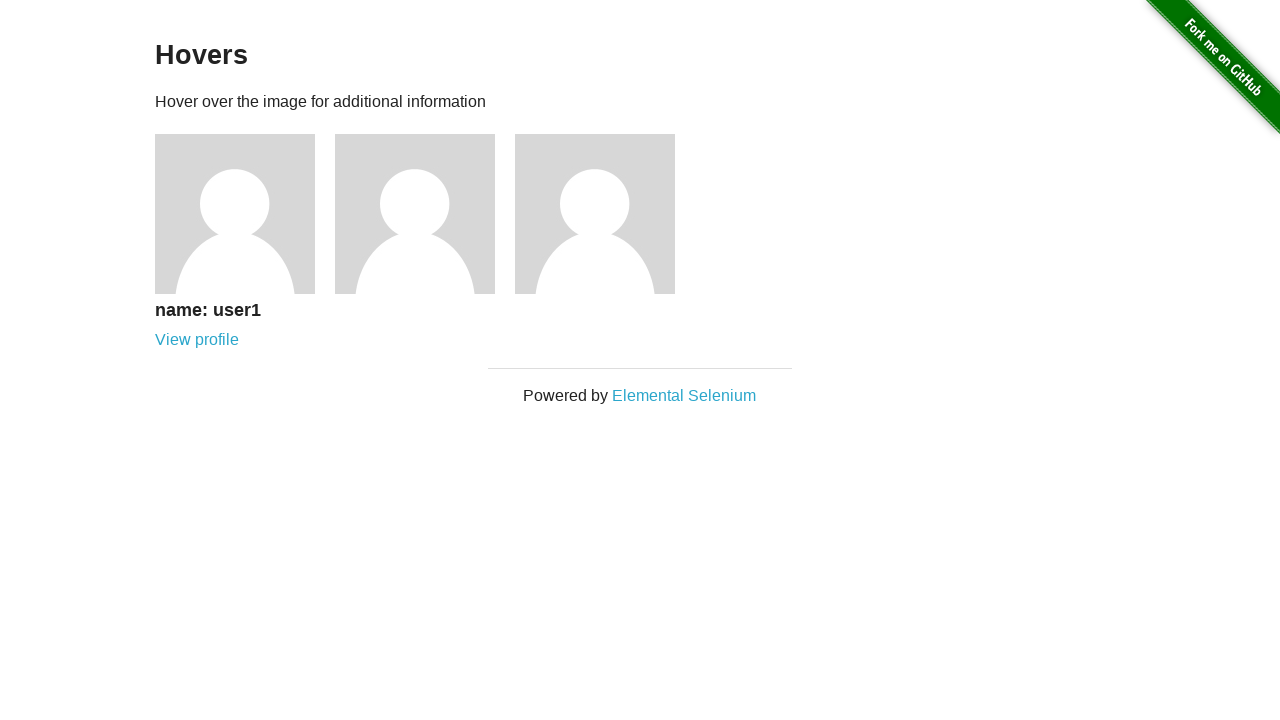

Clicked on the revealed user link at (197, 340) on [href='/users/1']
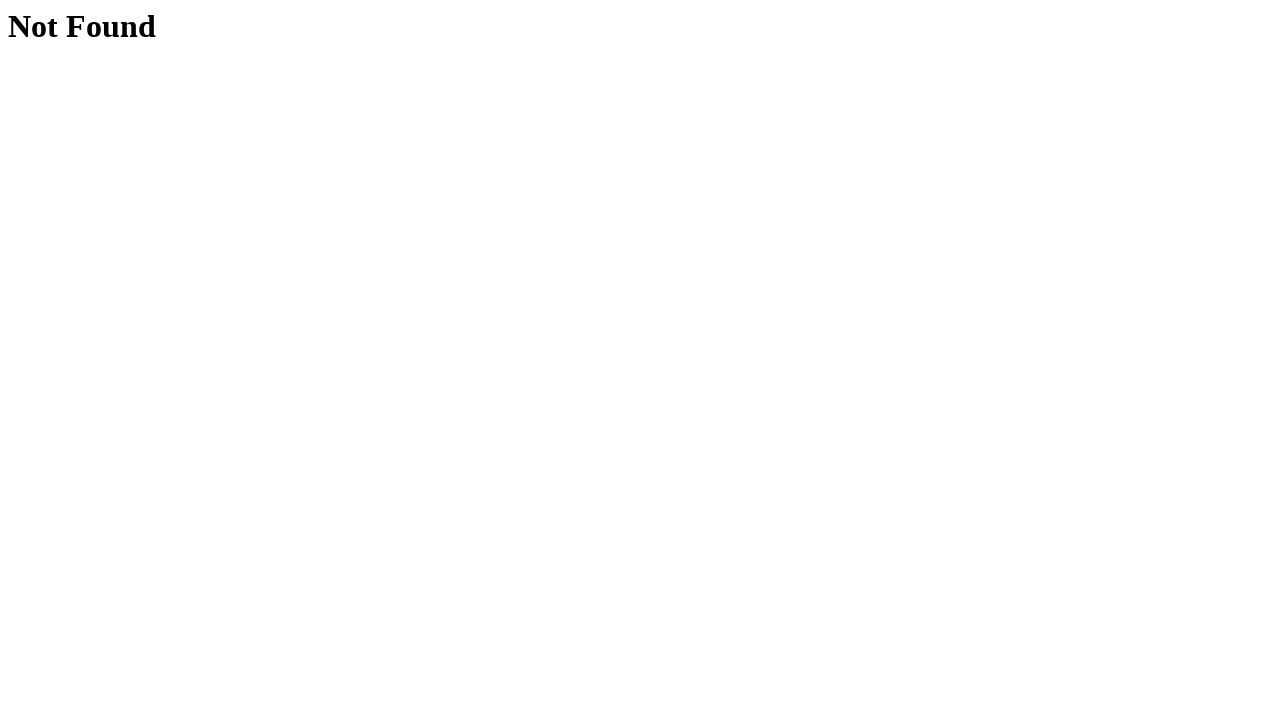

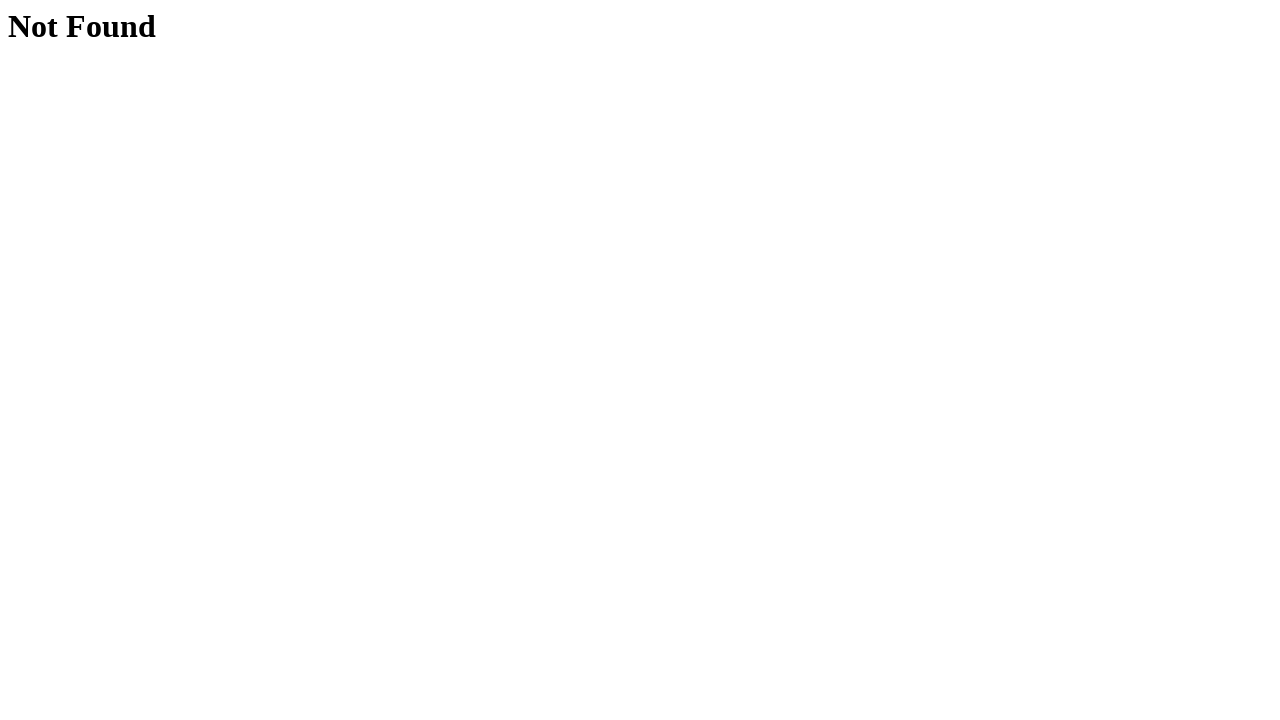